Tests a form submission by filling in name, email, current address, and permanent address fields, then clicking the submit button

Starting URL: https://demoqa.com/text-box

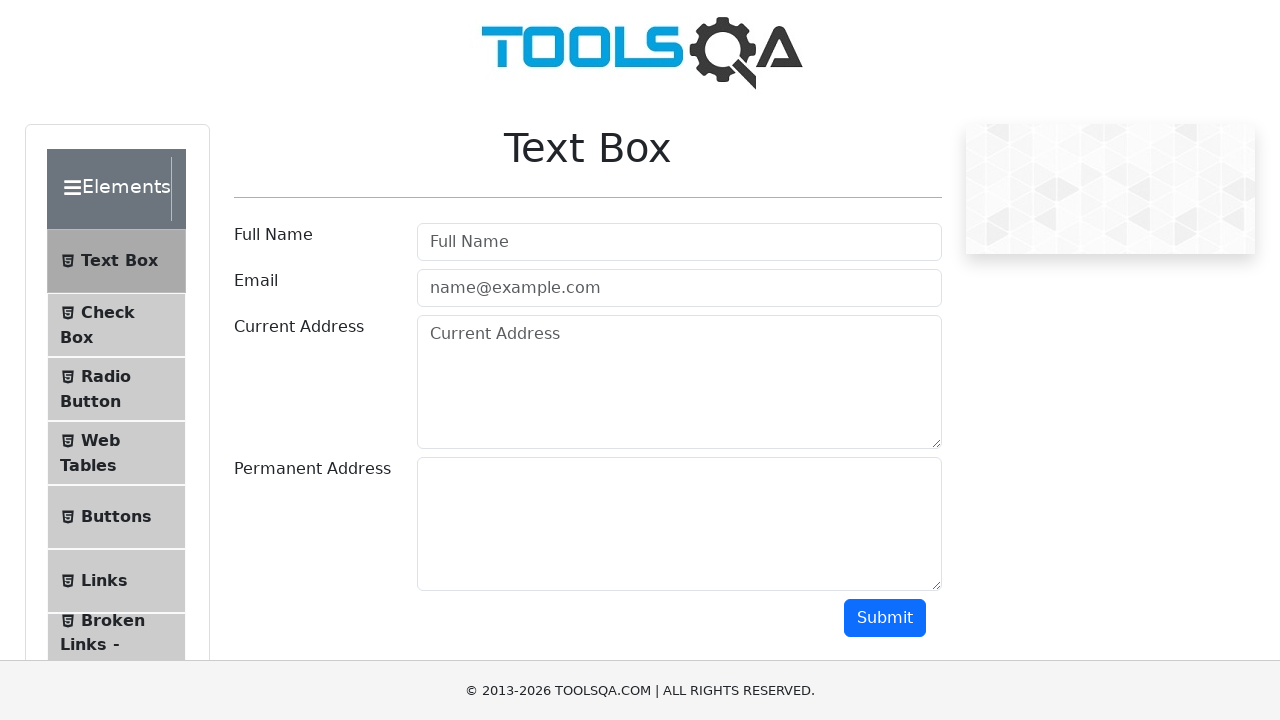

Filled in name field with 'John Smith' on #userName
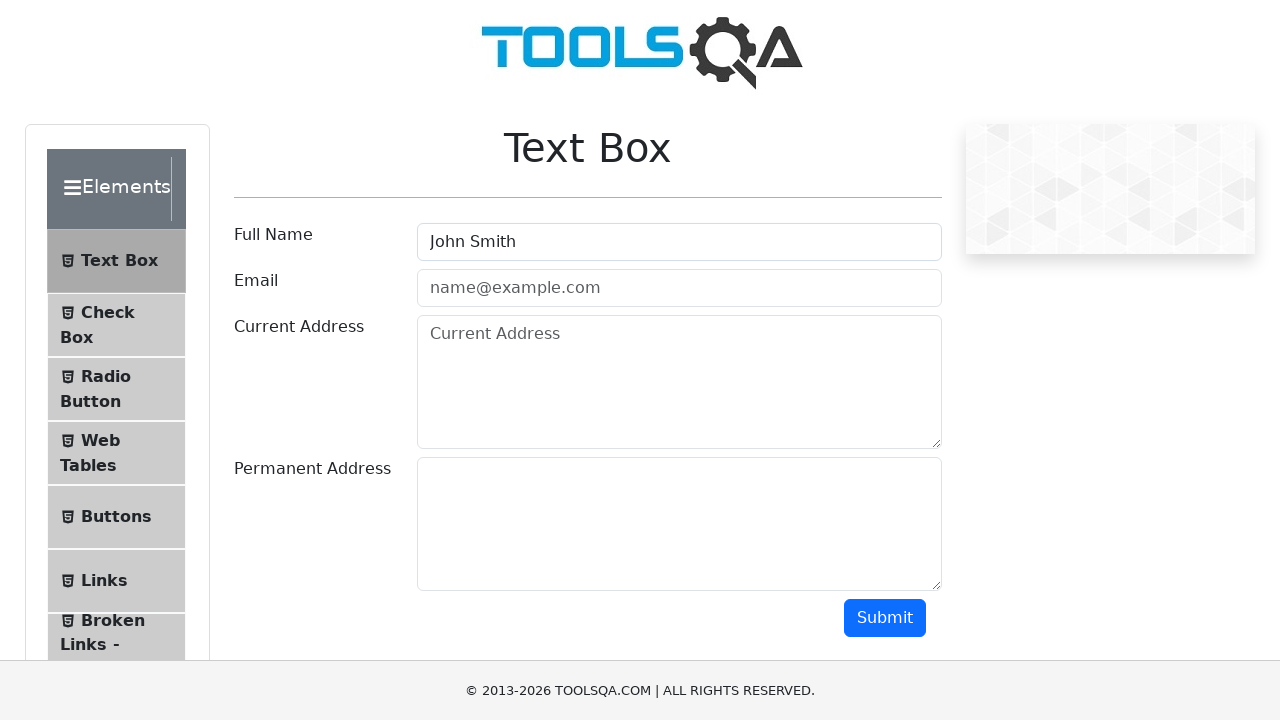

Filled in email field with 'john.smith@example.com' on #userEmail
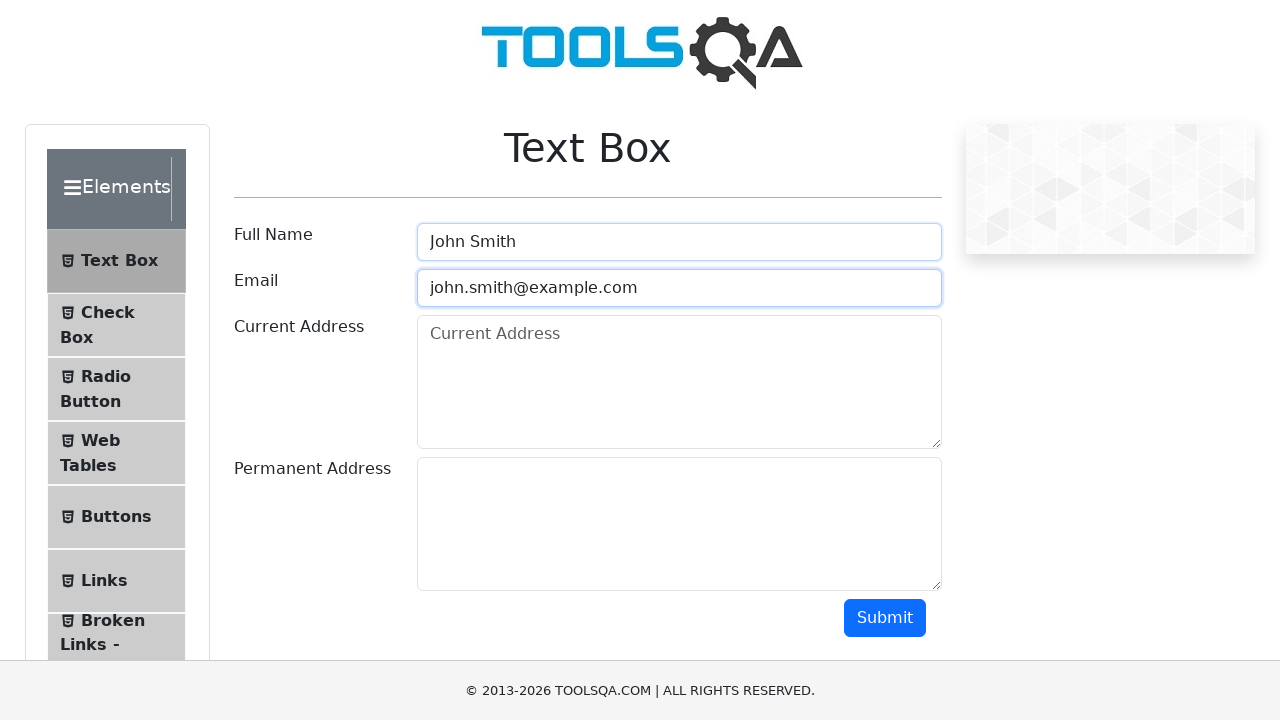

Filled in current address field with '123 Main Street, New York, NY 10001' on #currentAddress
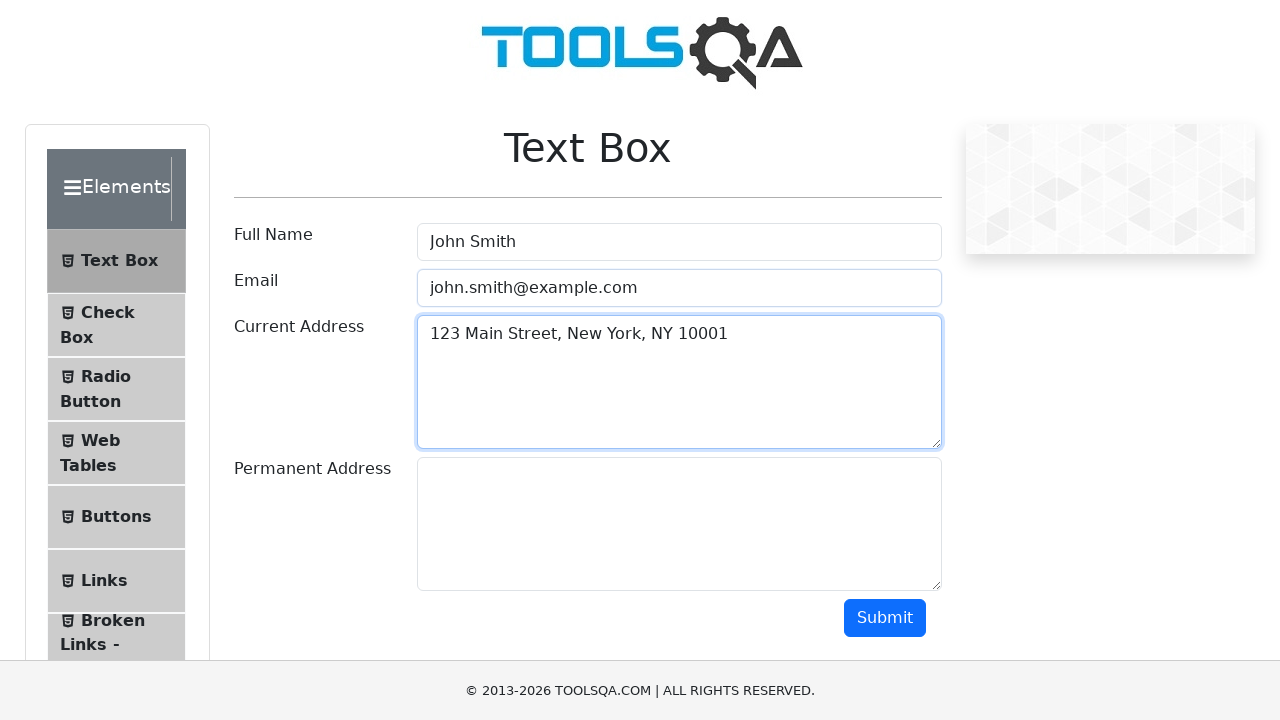

Filled in permanent address field with '456 Oak Avenue, Los Angeles, CA 90001' on #permanentAddress
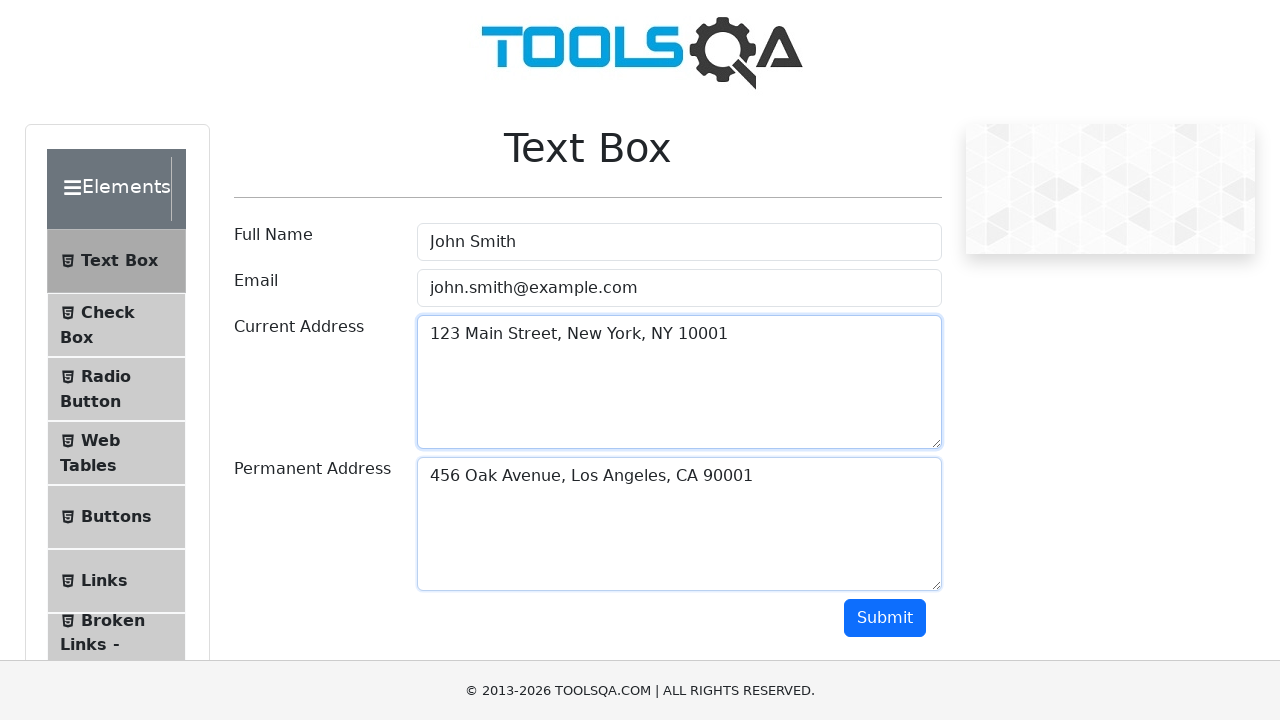

Clicked the submit button to submit the form at (885, 618) on #submit
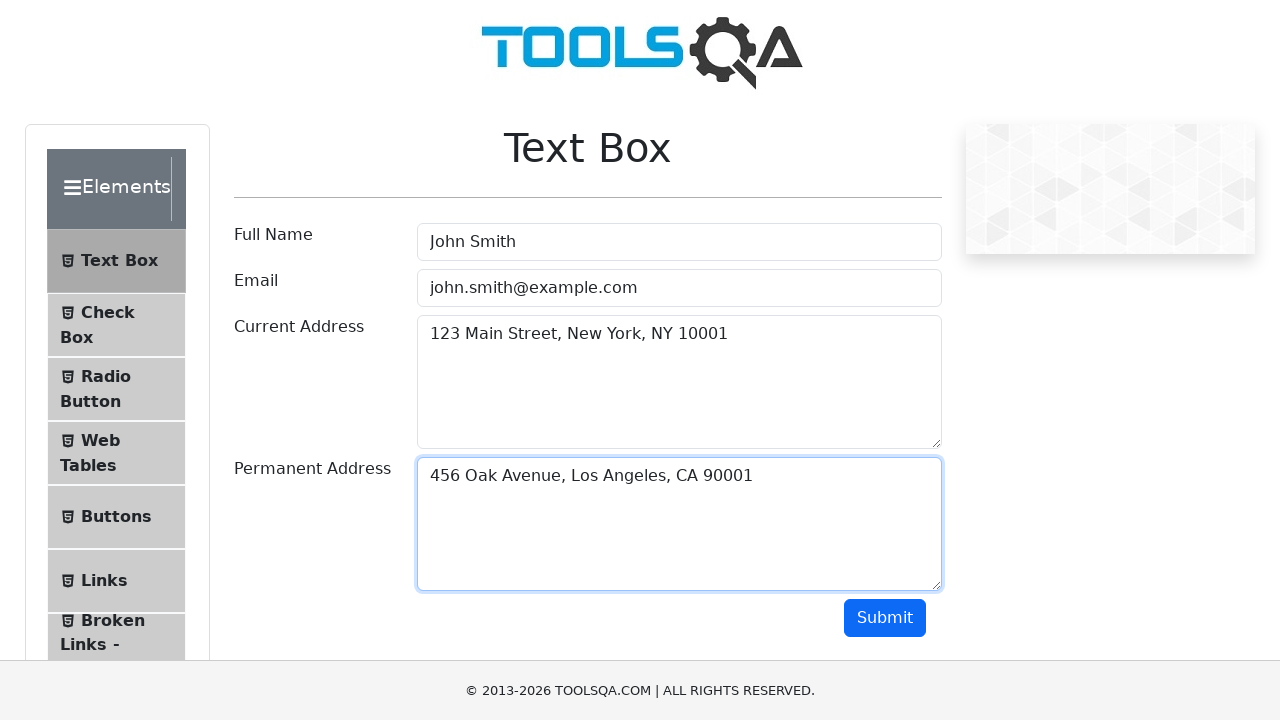

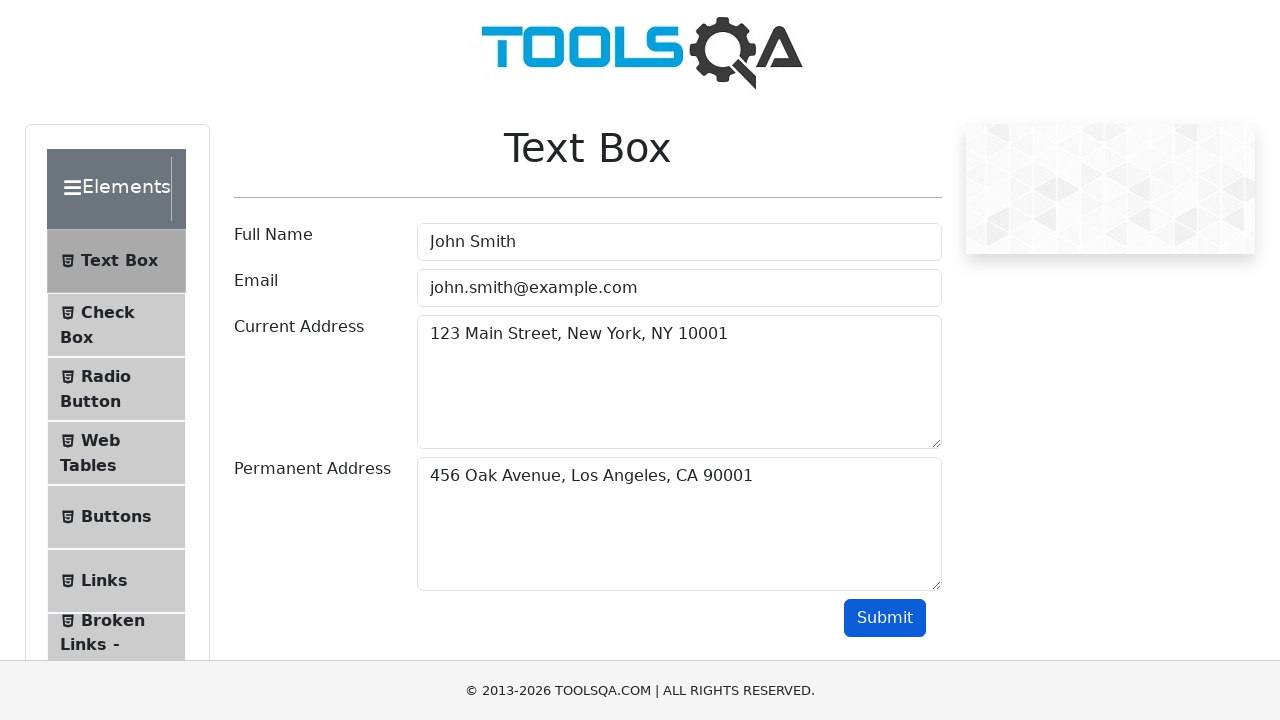